Navigates to the main page of the-internet.herokuapp.com and clicks on the Context Menu link to navigate to the context menu test page

Starting URL: http://the-internet.herokuapp.com/

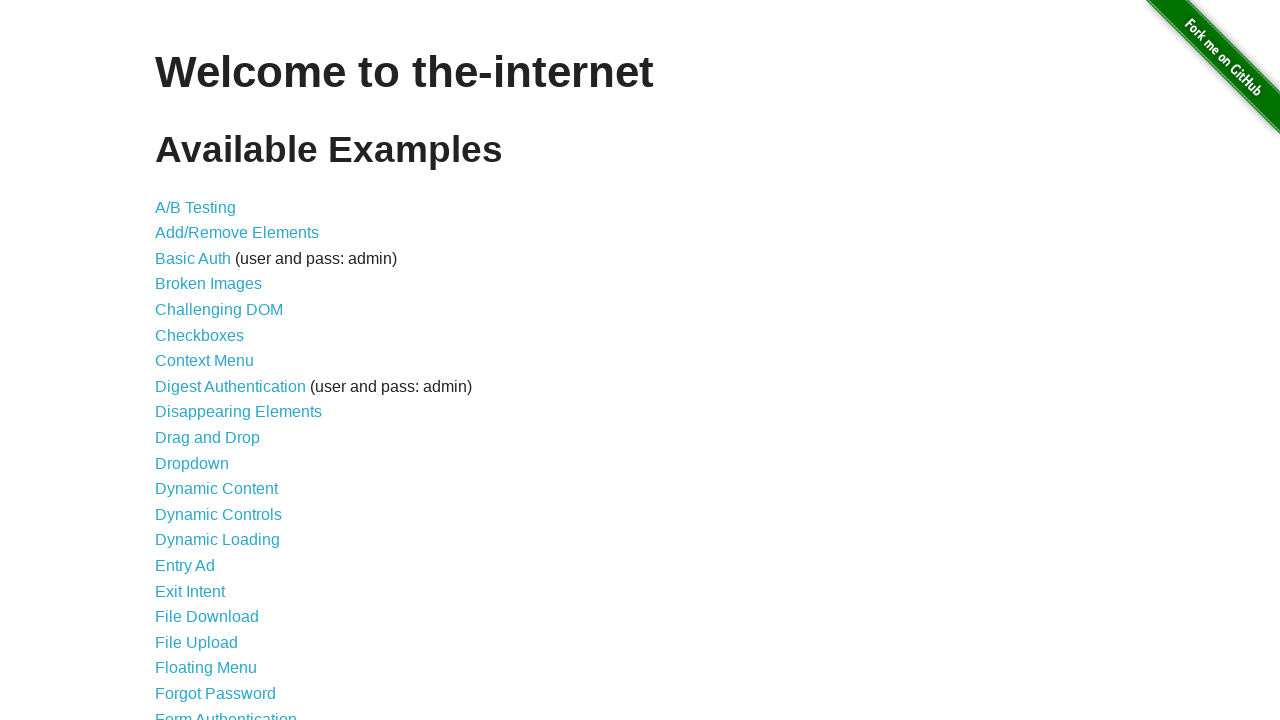

Waited for Context Menu link to become visible
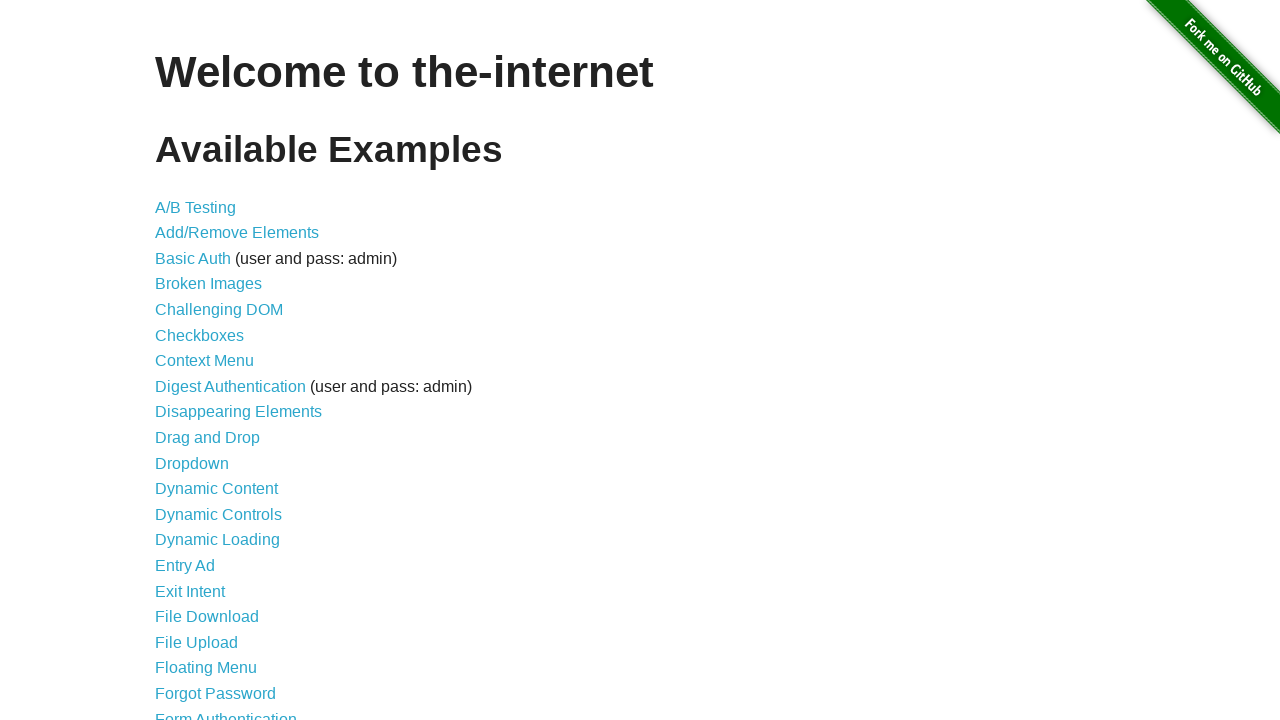

Clicked on Context Menu link
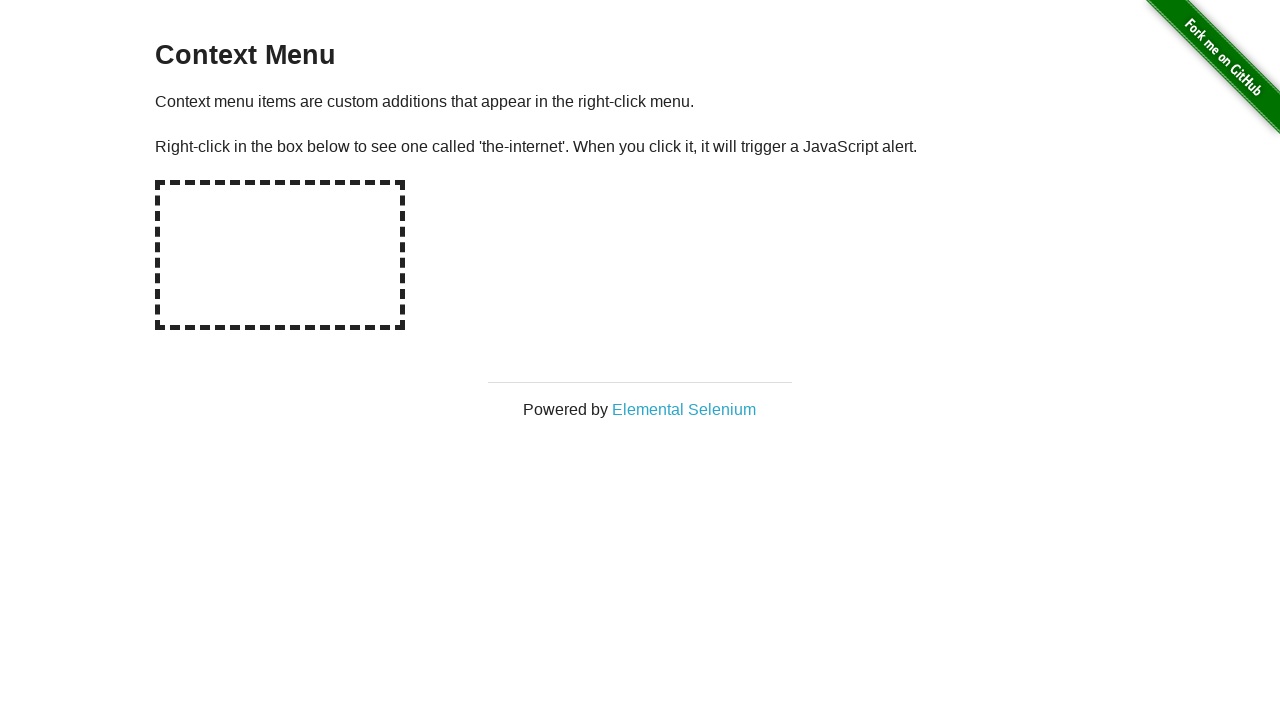

Navigated to context menu page and URL verified
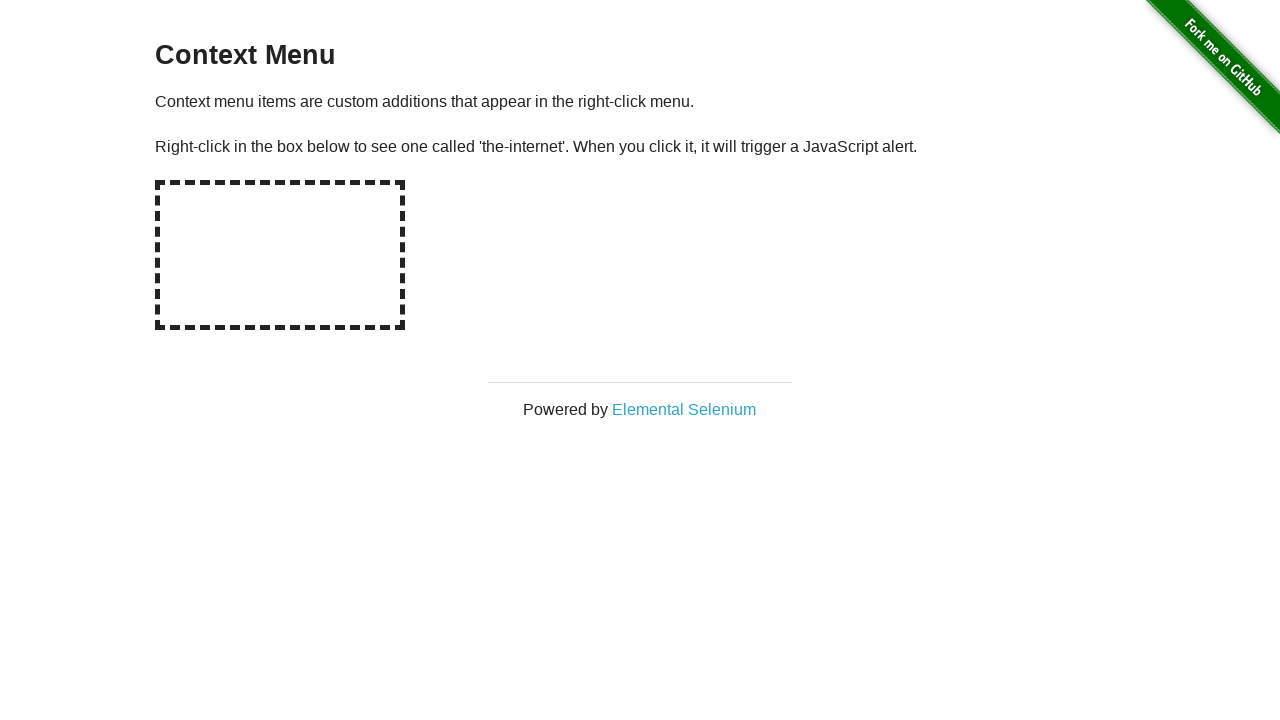

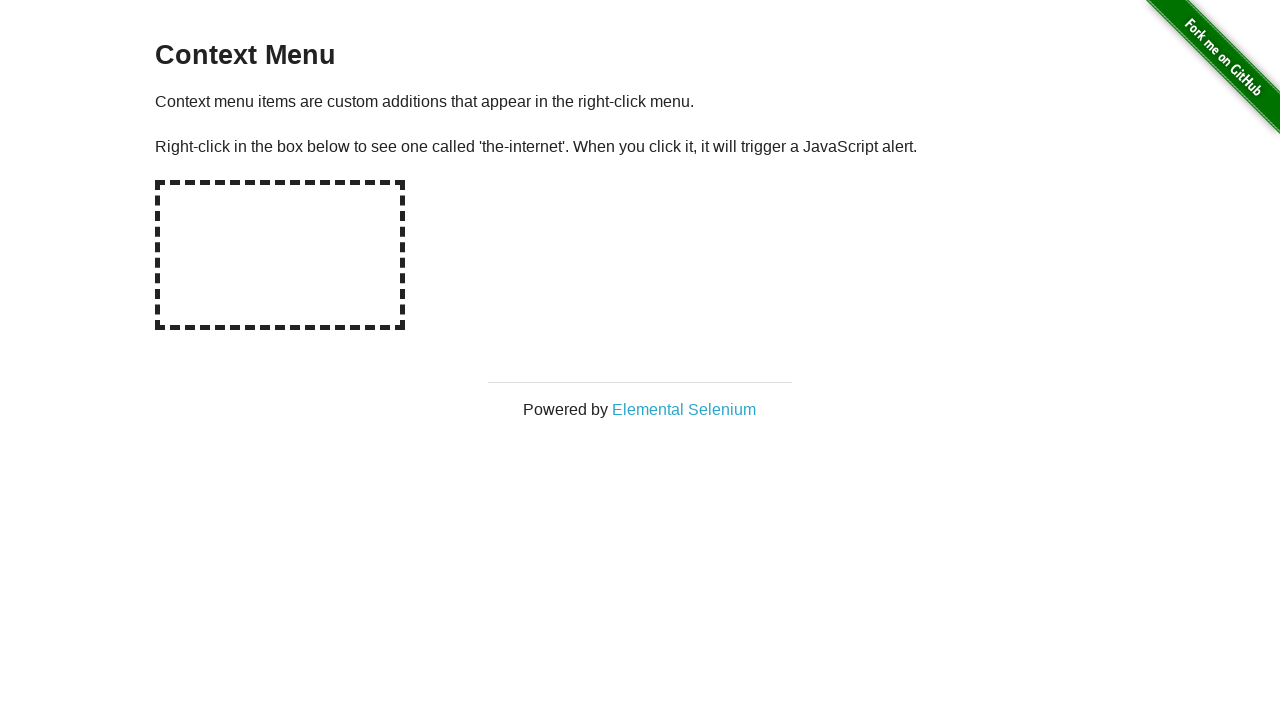